Tests web table functionality by navigating to the Web Tables section, adding a new record, editing an existing record, and deleting a record

Starting URL: https://demoqa.com/

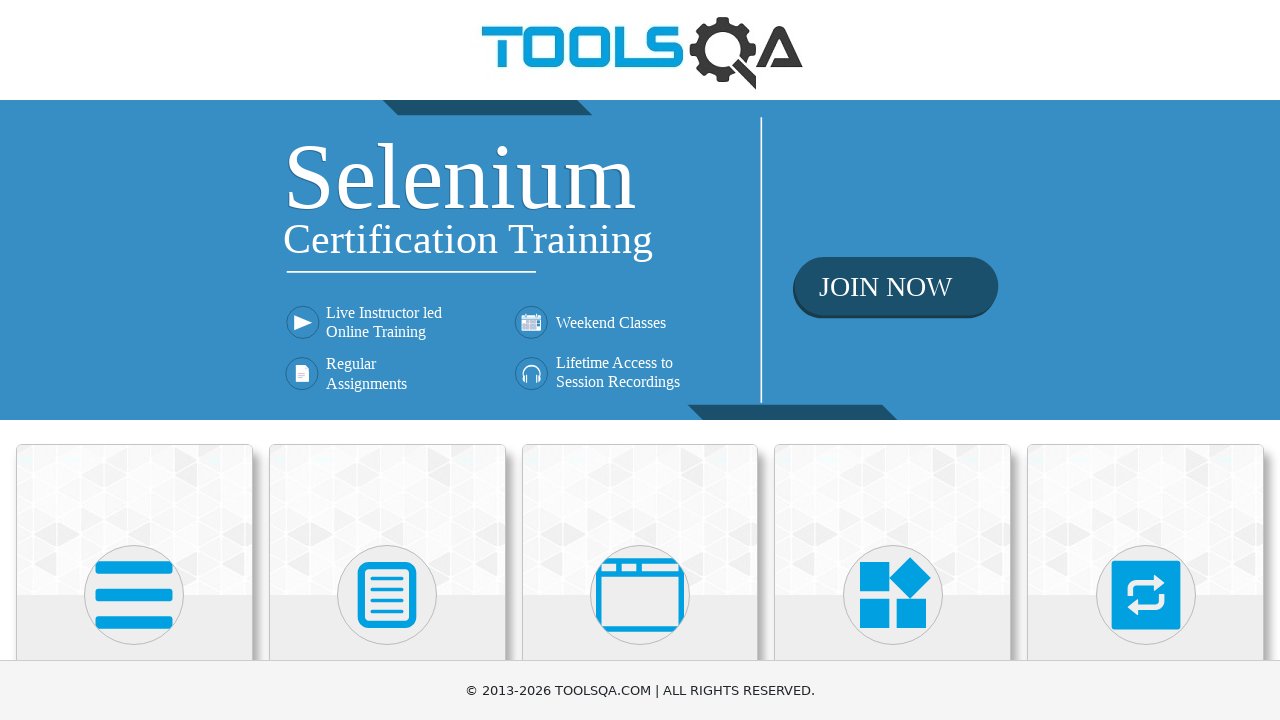

Clicked on Elements menu using JavaScript executor
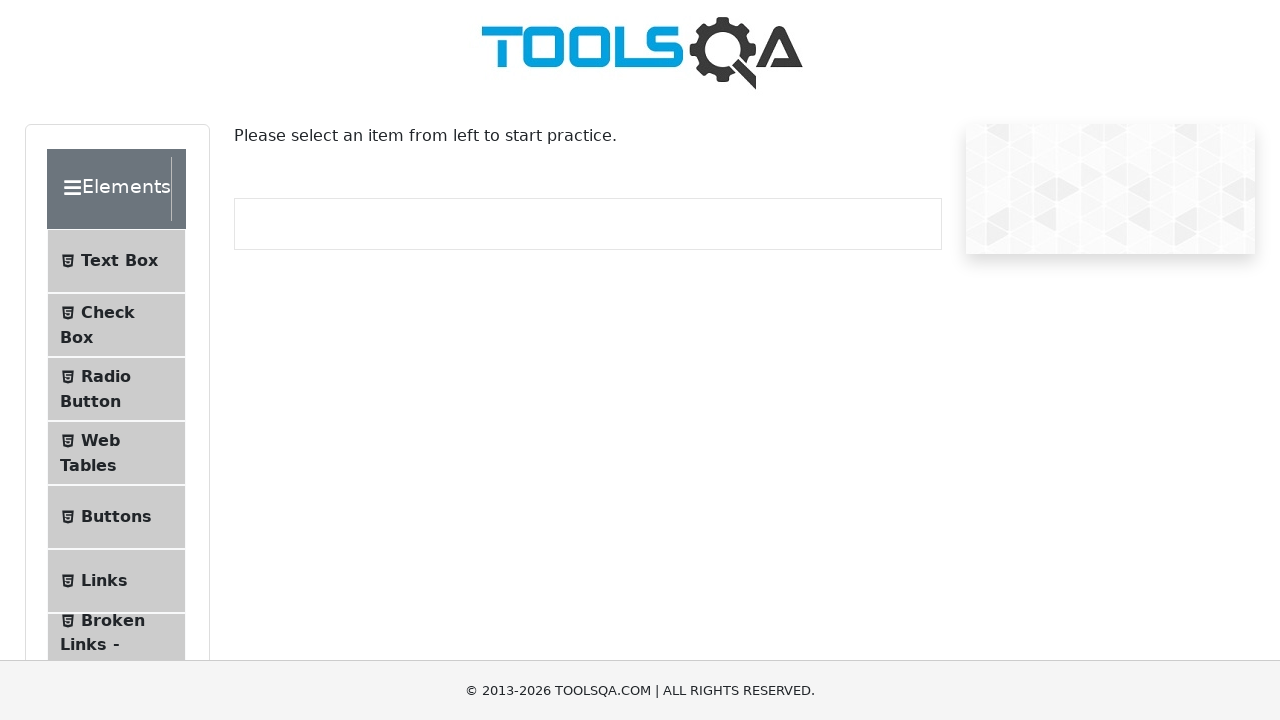

Clicked on Web Tables submenu using JavaScript executor
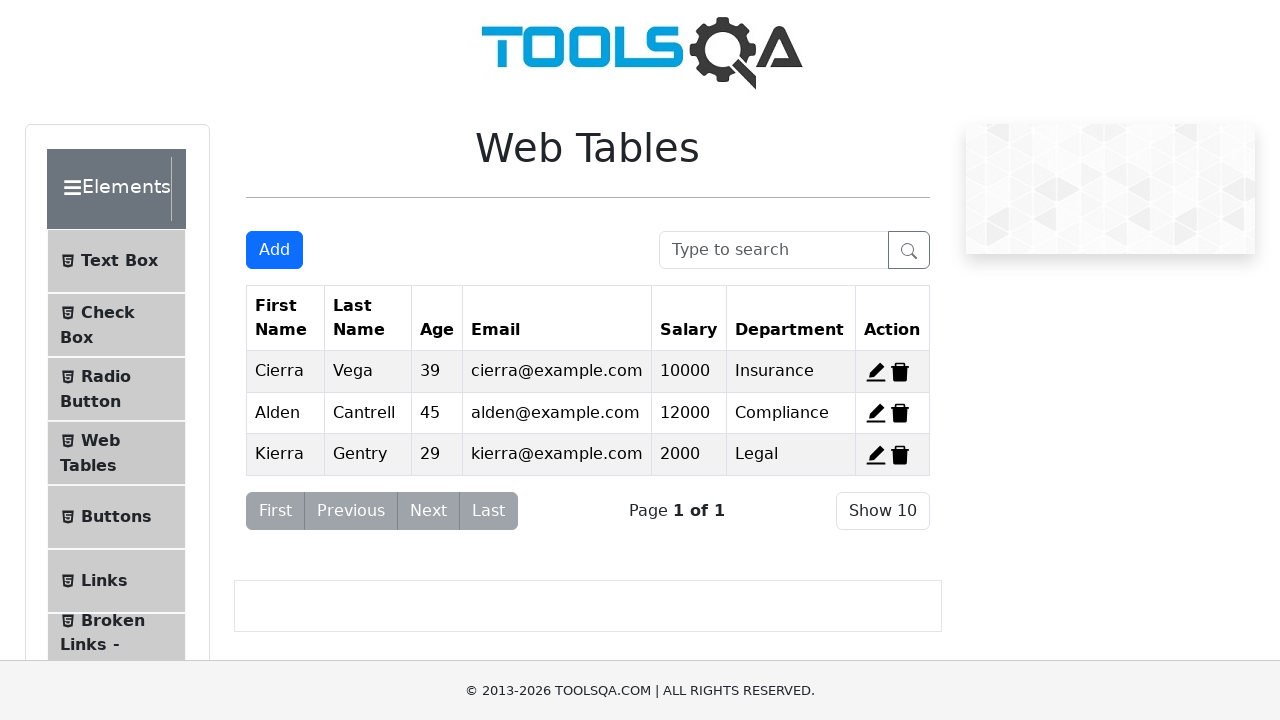

Clicked Add button to open new record form at (274, 250) on #addNewRecordButton
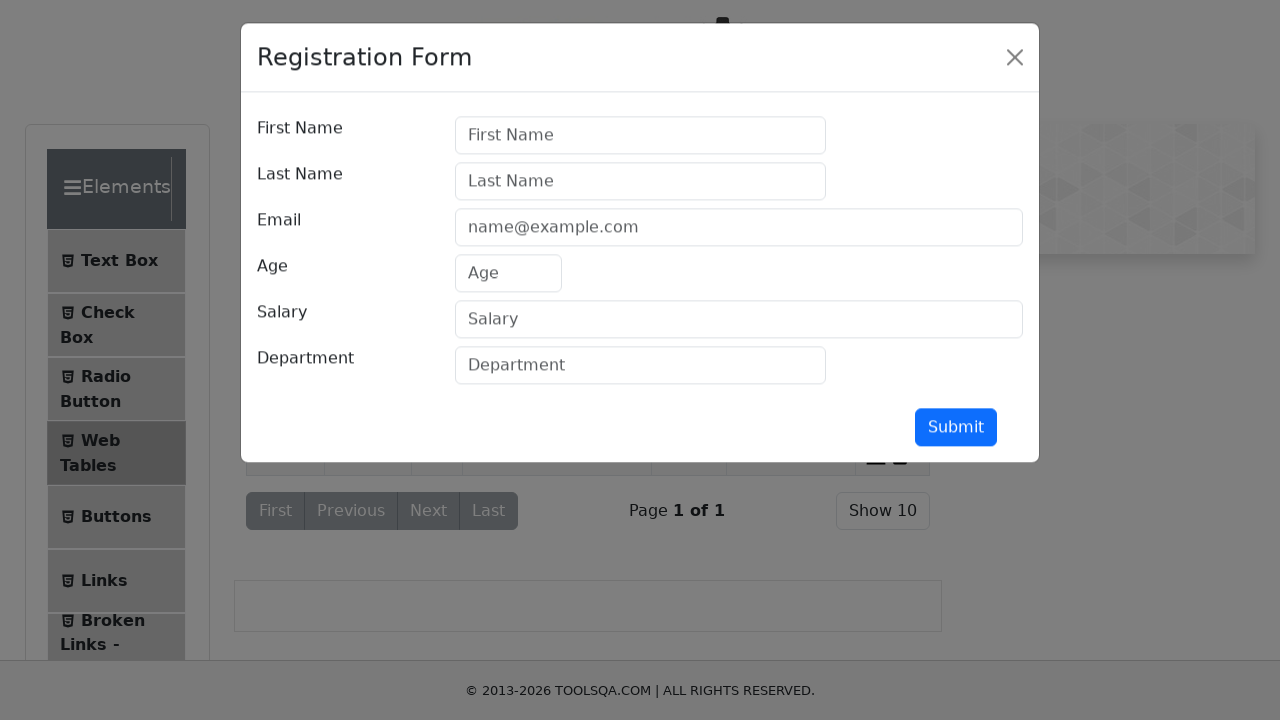

Filled first name field with 'Soare' on #firstName
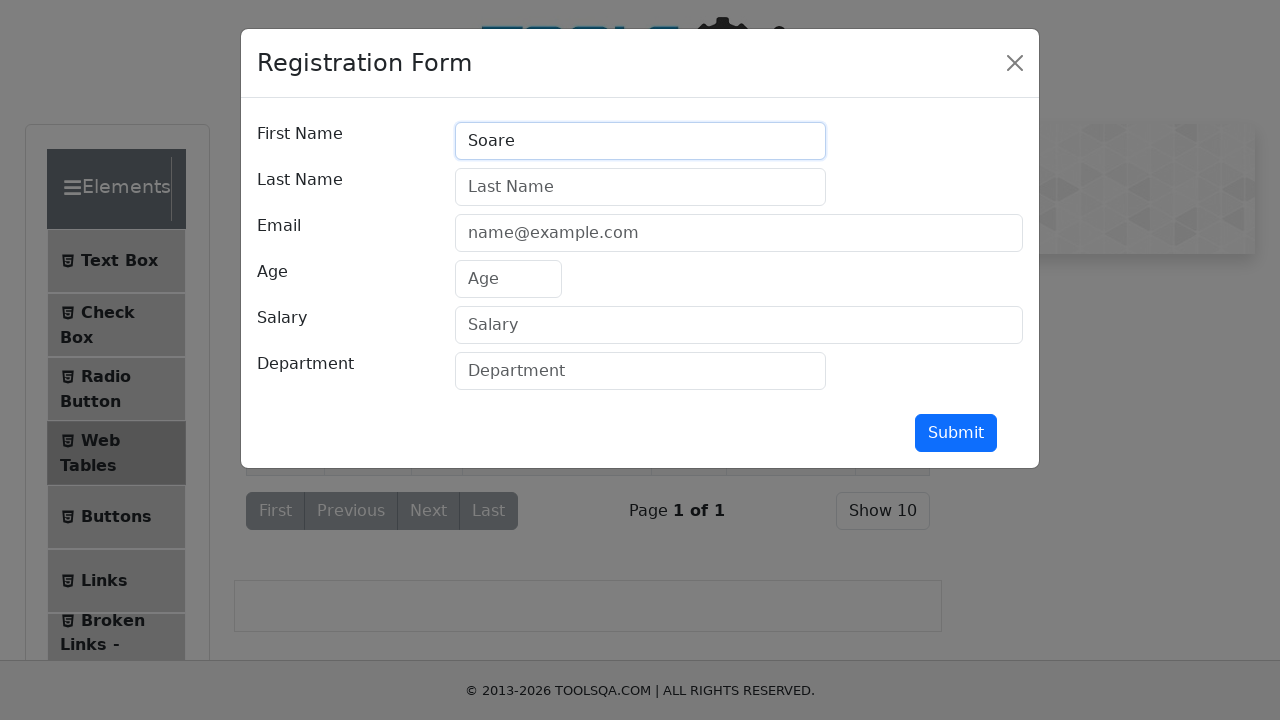

Filled last name field with 'Bogdan' on #lastName
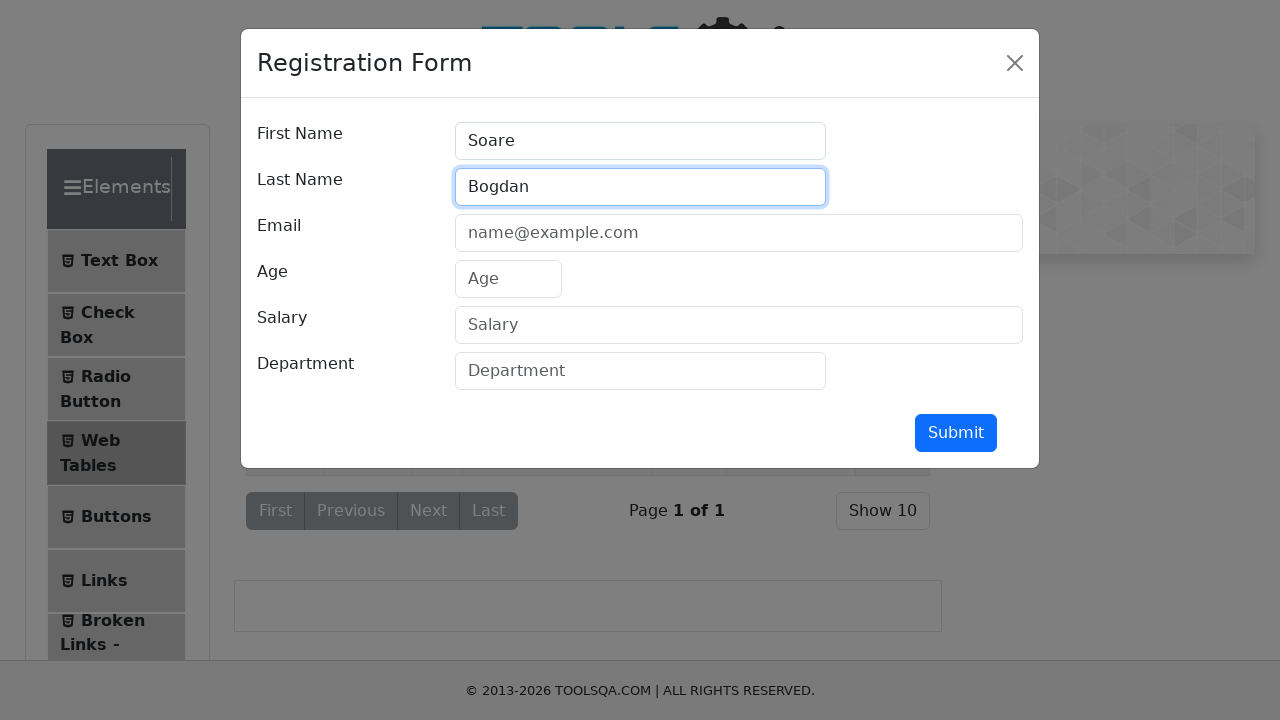

Filled email field with 'soare.bogdan1990@gmail.com' on #userEmail
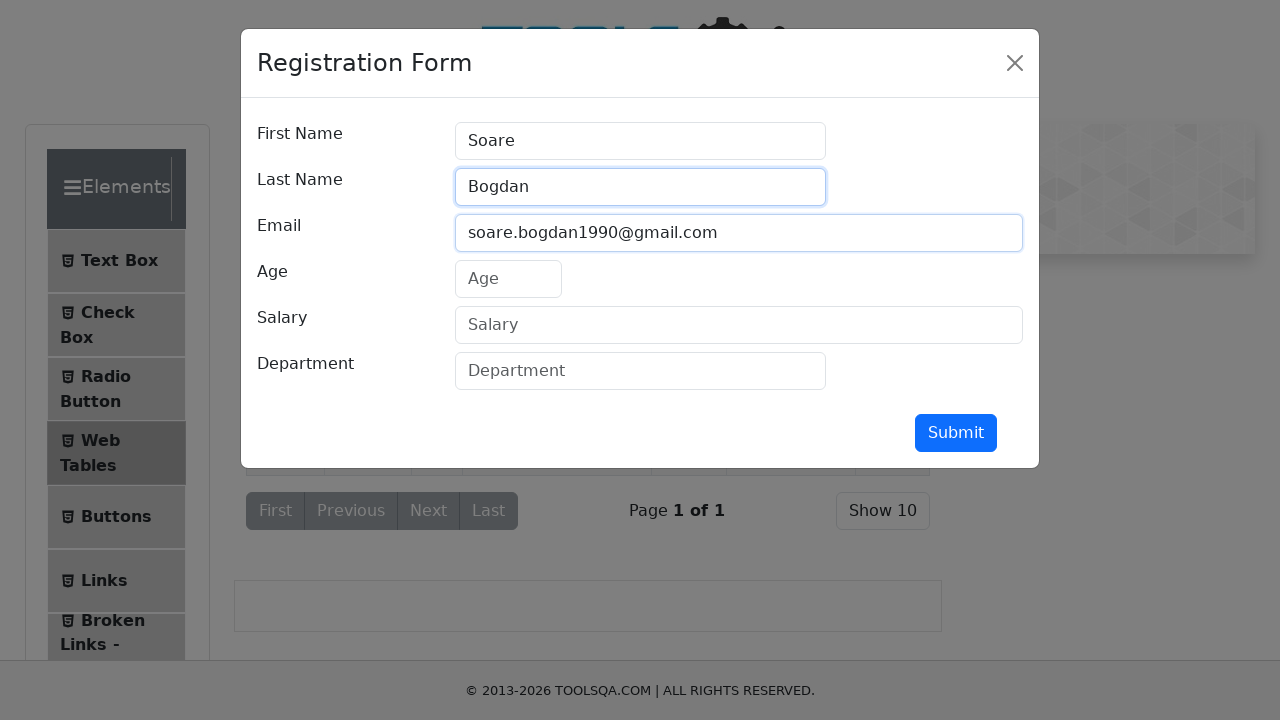

Filled age field with '34' on #age
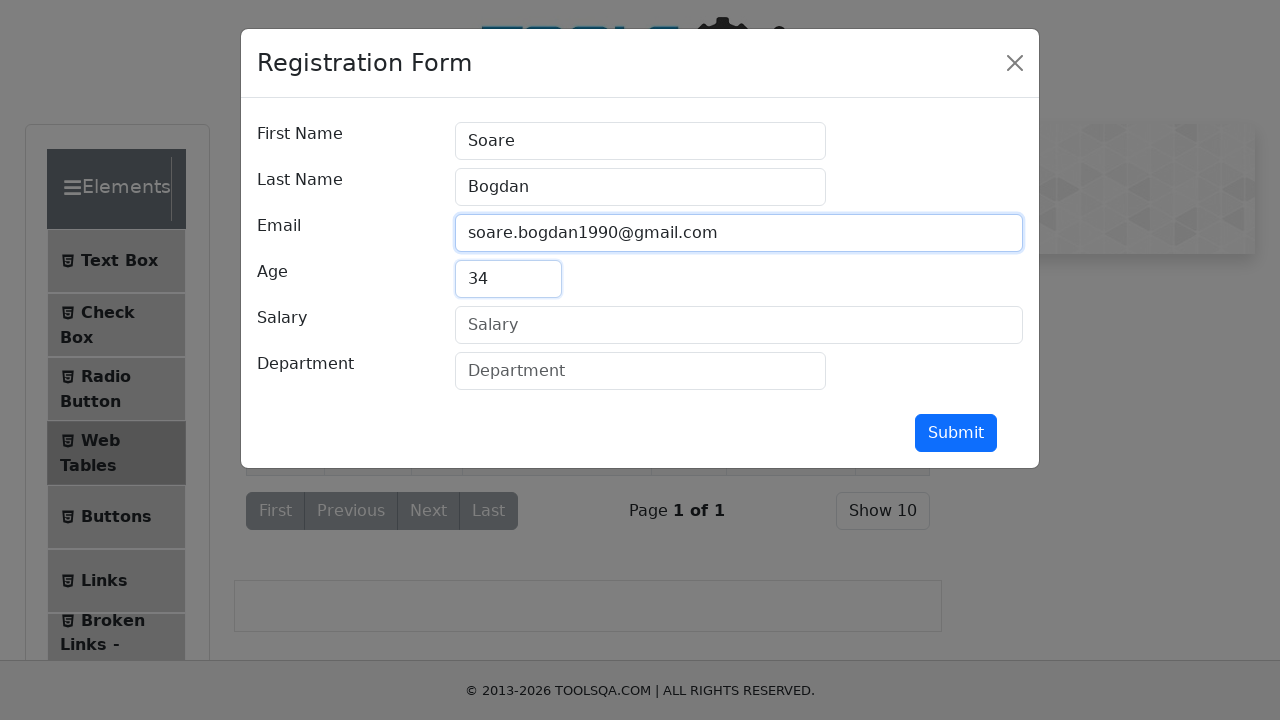

Filled salary field with '2000' on #salary
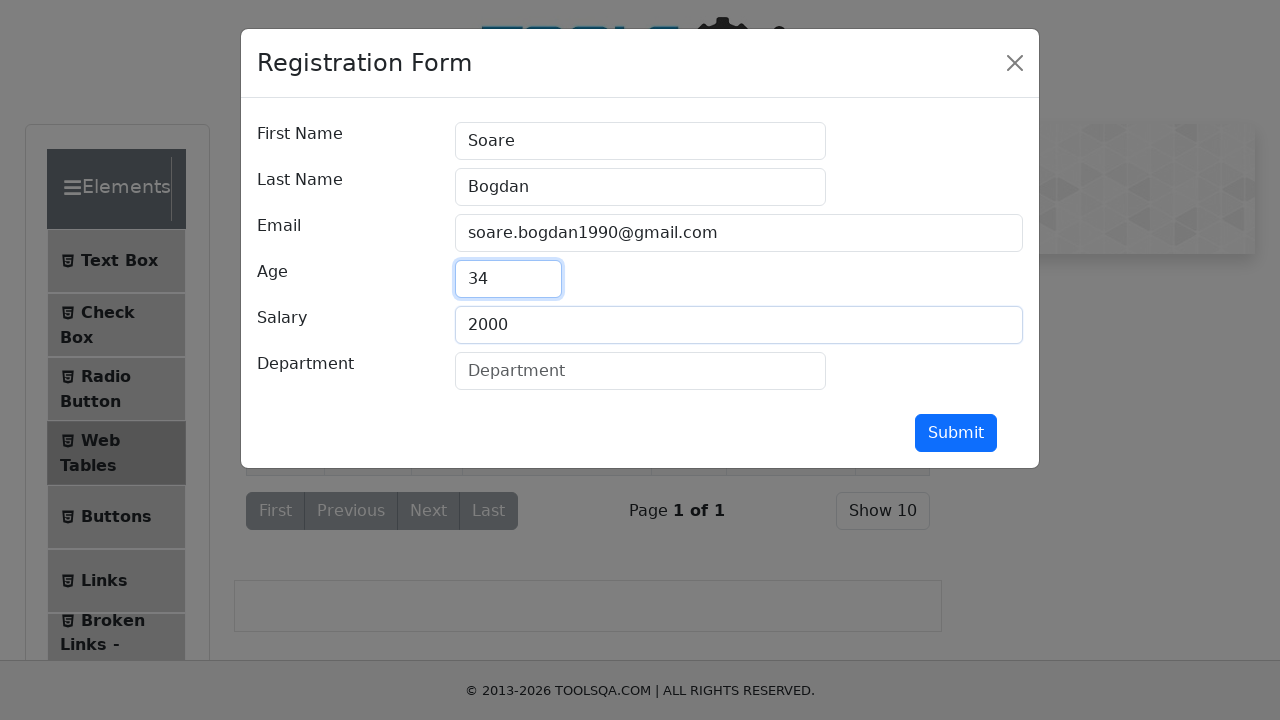

Filled department field with 'Quality Assurance' on #department
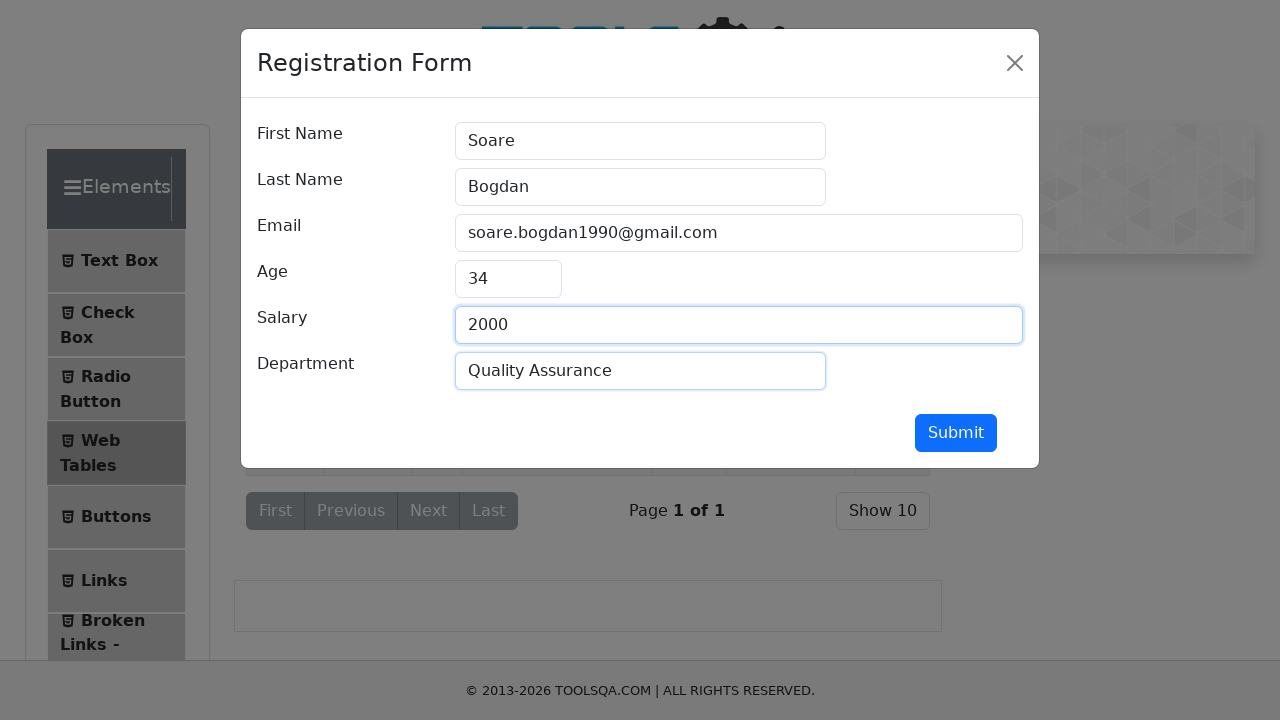

Submitted new record with Soare Bogdan's information at (956, 433) on #submit
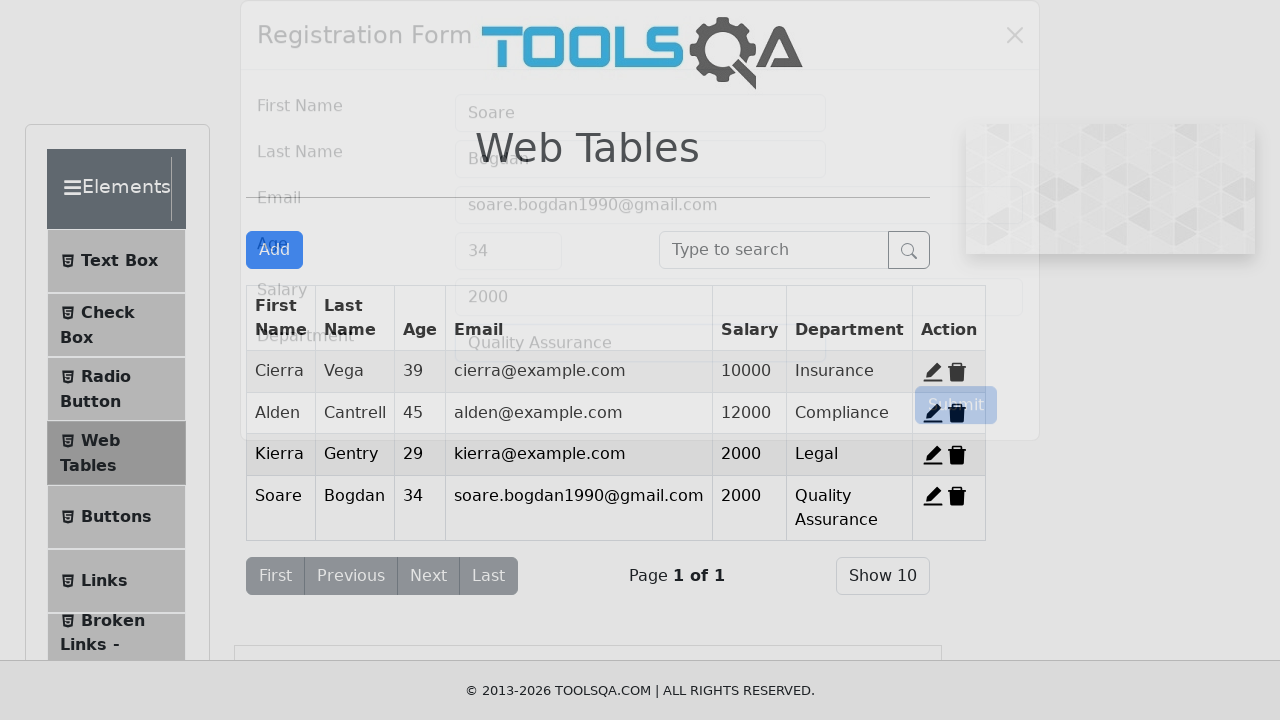

Clicked edit button for record 4 using JavaScript executor
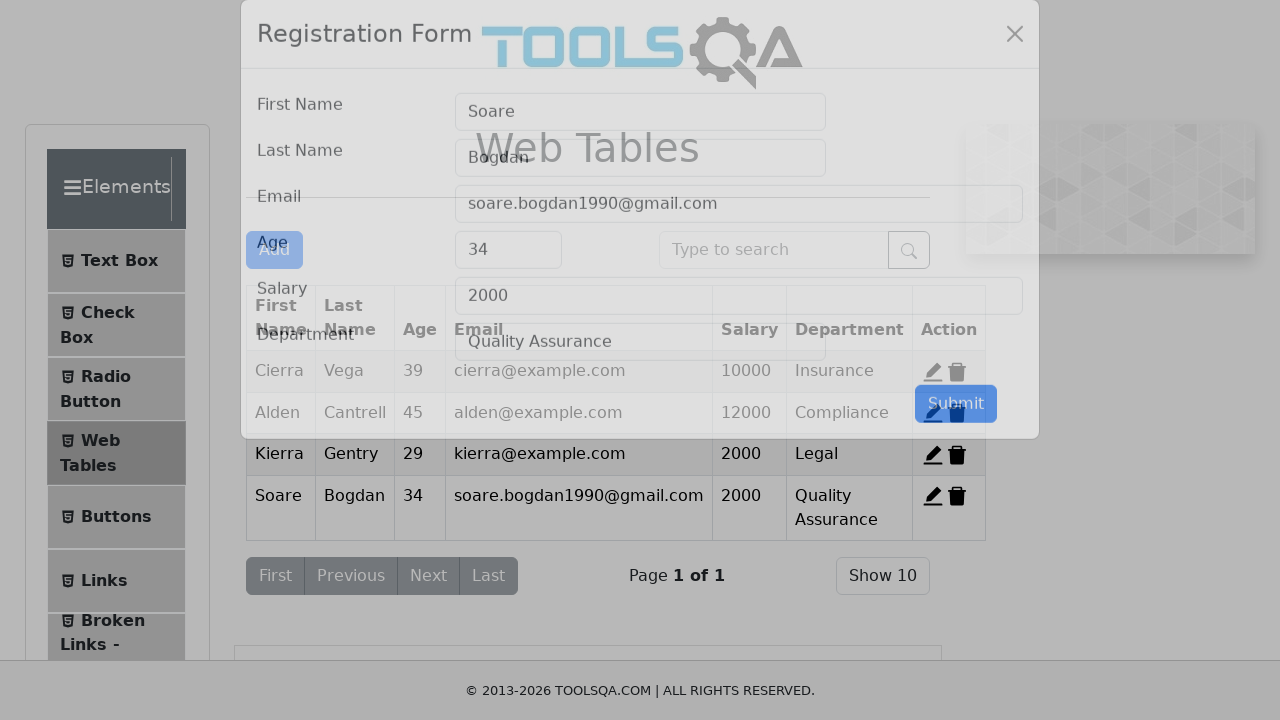

Cleared first name field on #firstName
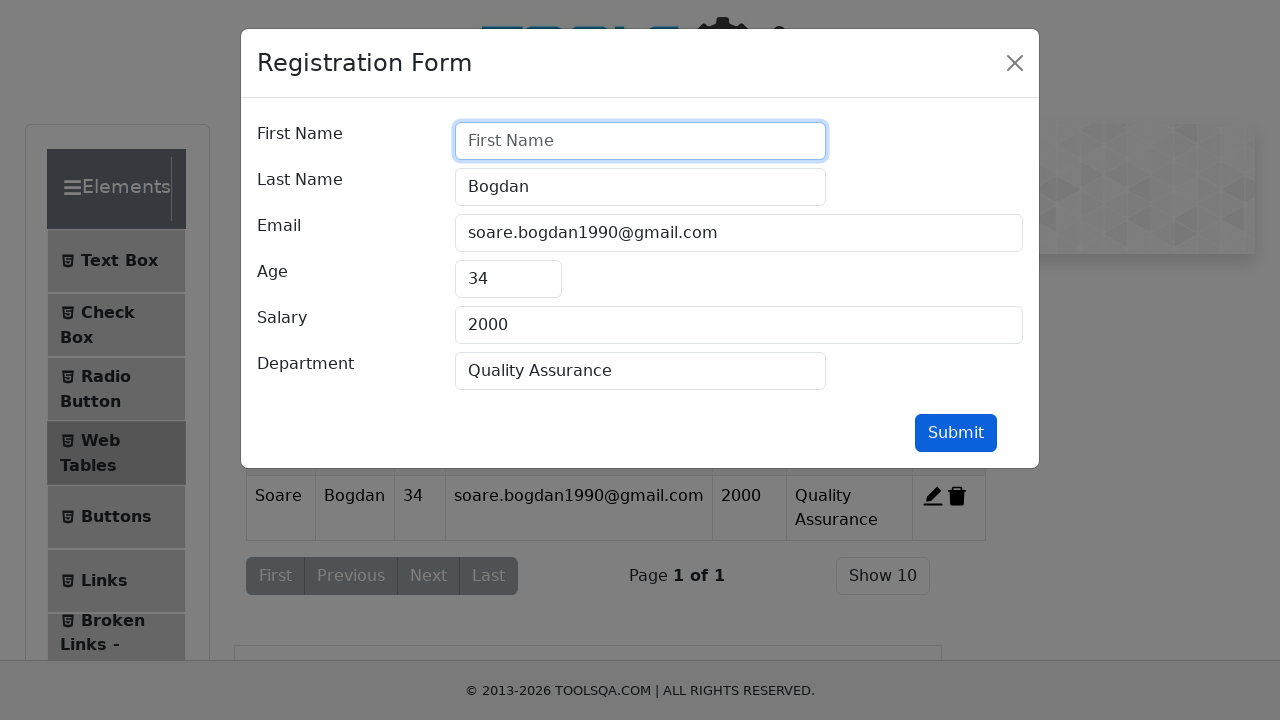

Filled first name field with 'Ionut' on #firstName
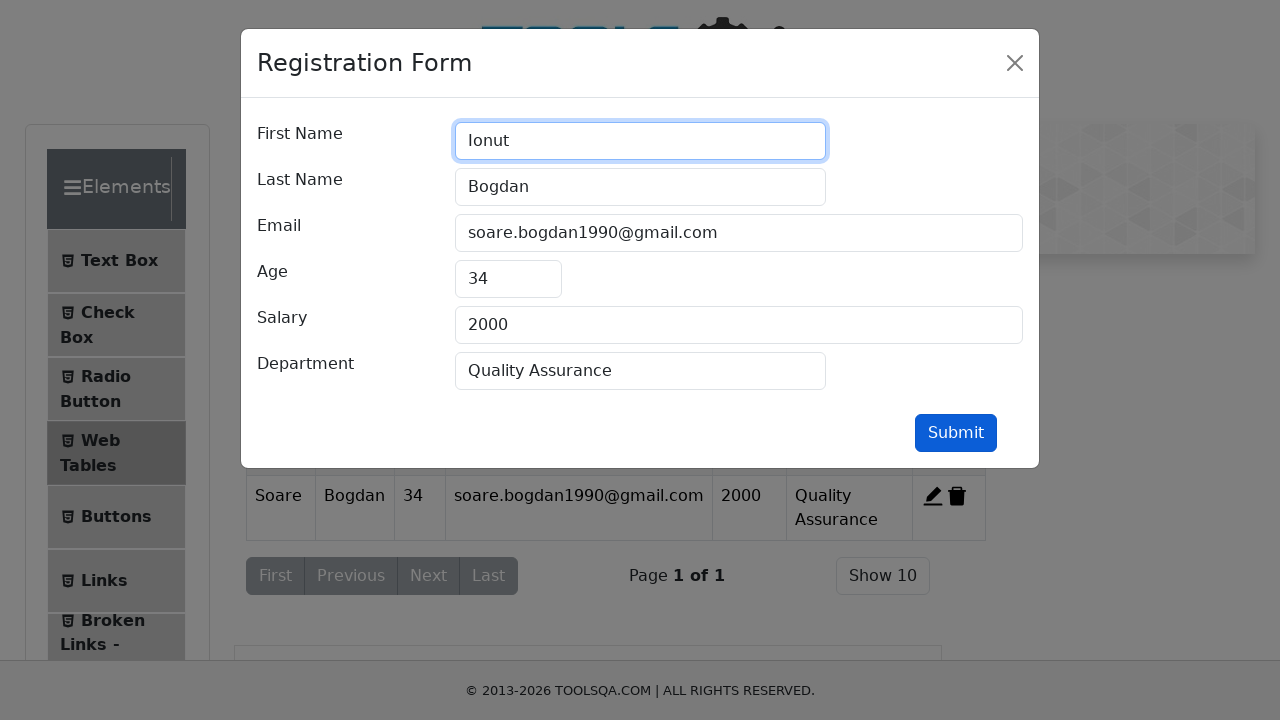

Cleared last name field on #lastName
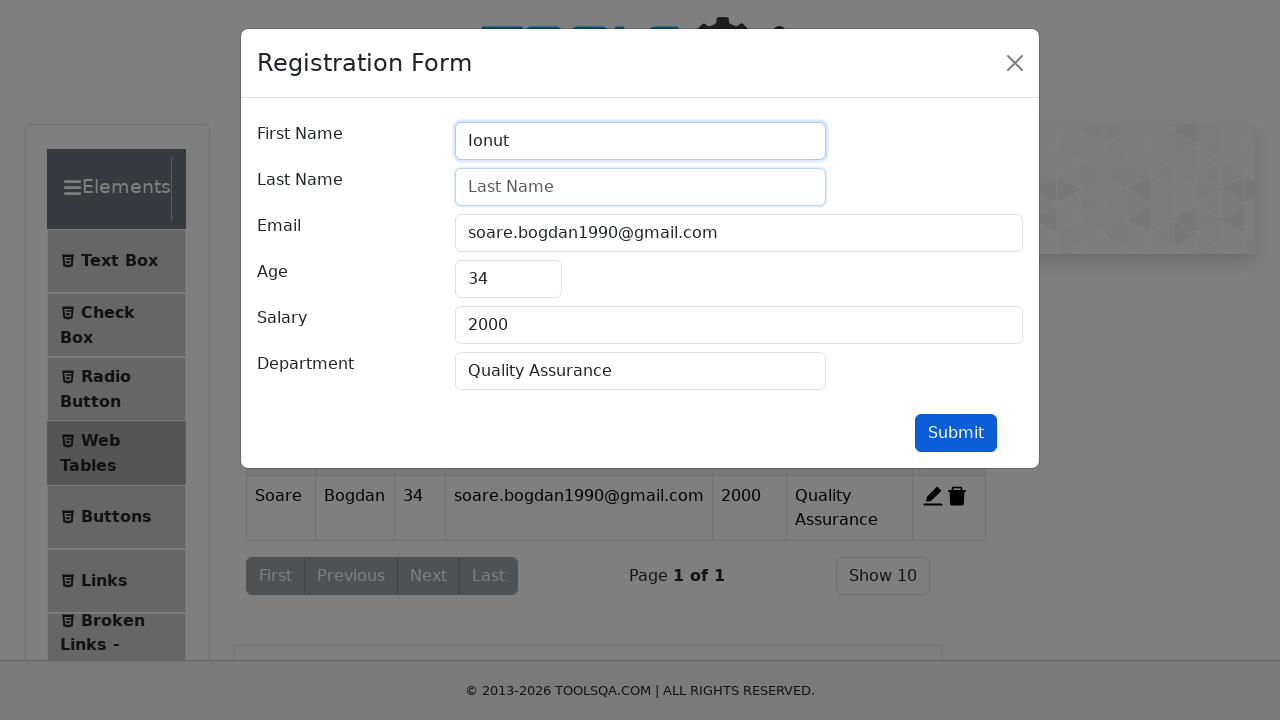

Filled last name field with 'Marius' on #lastName
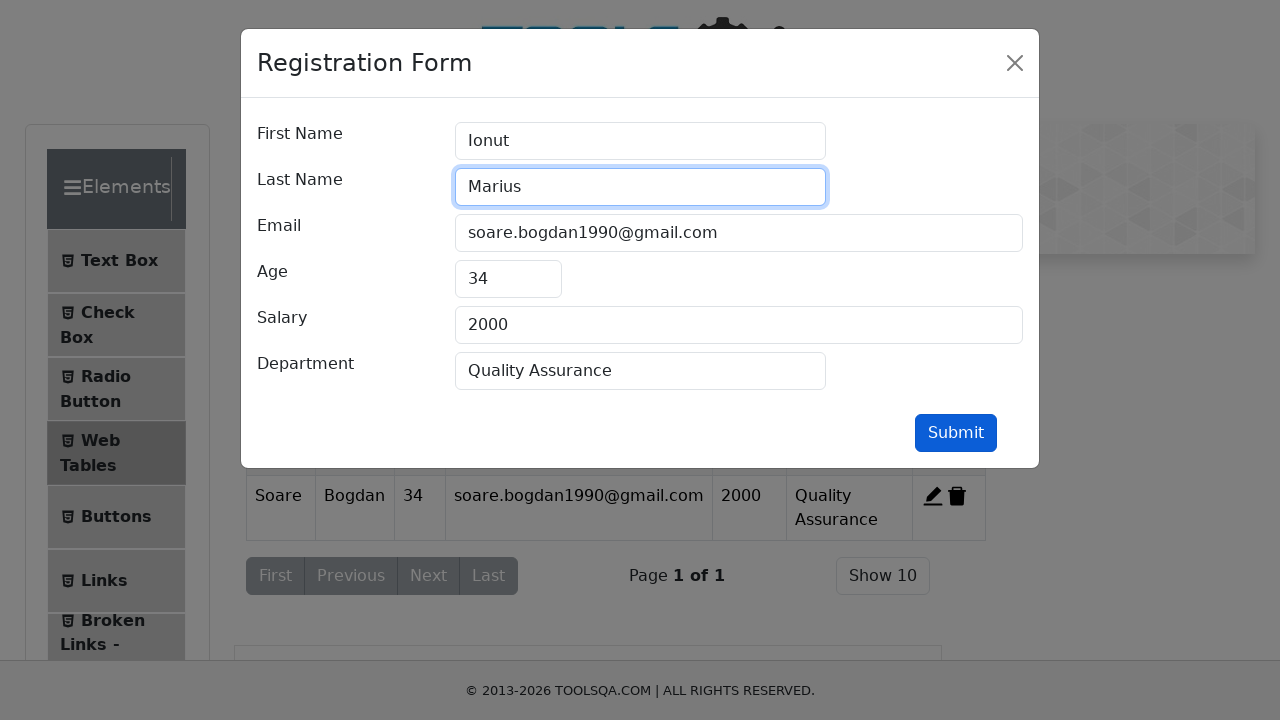

Cleared email field on #userEmail
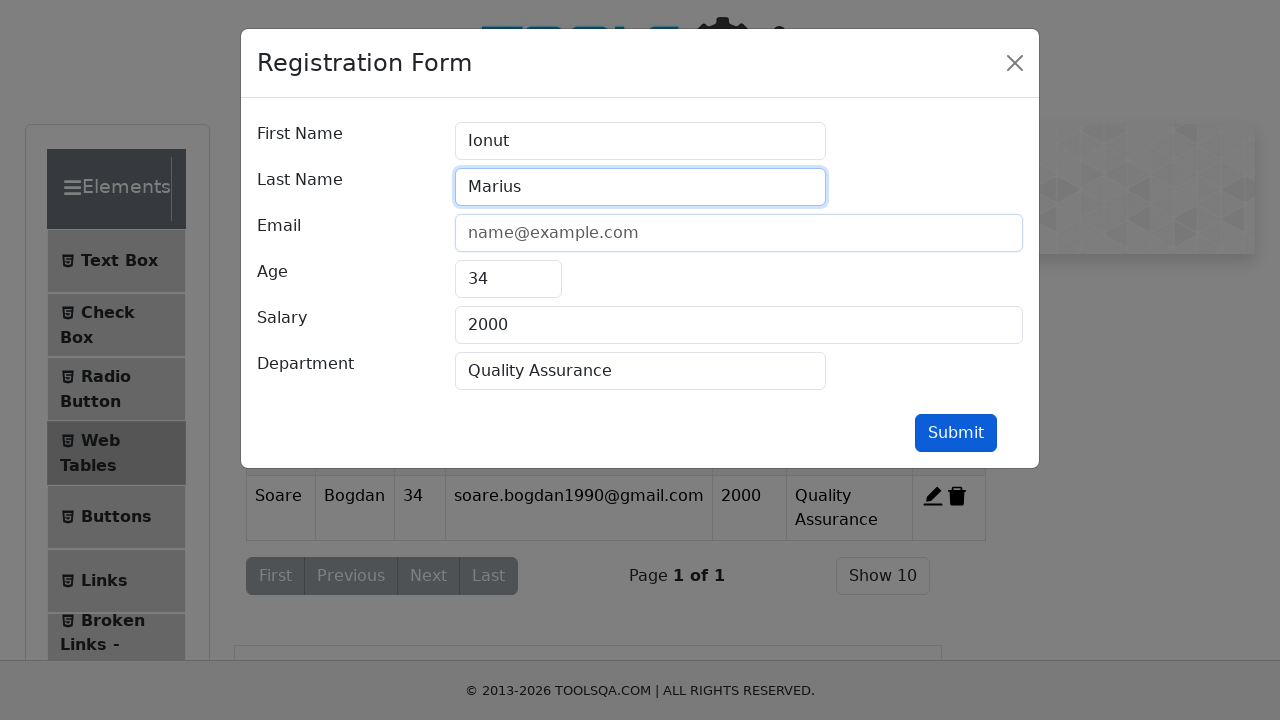

Filled email field with 'grod1490@gmail.com' on #userEmail
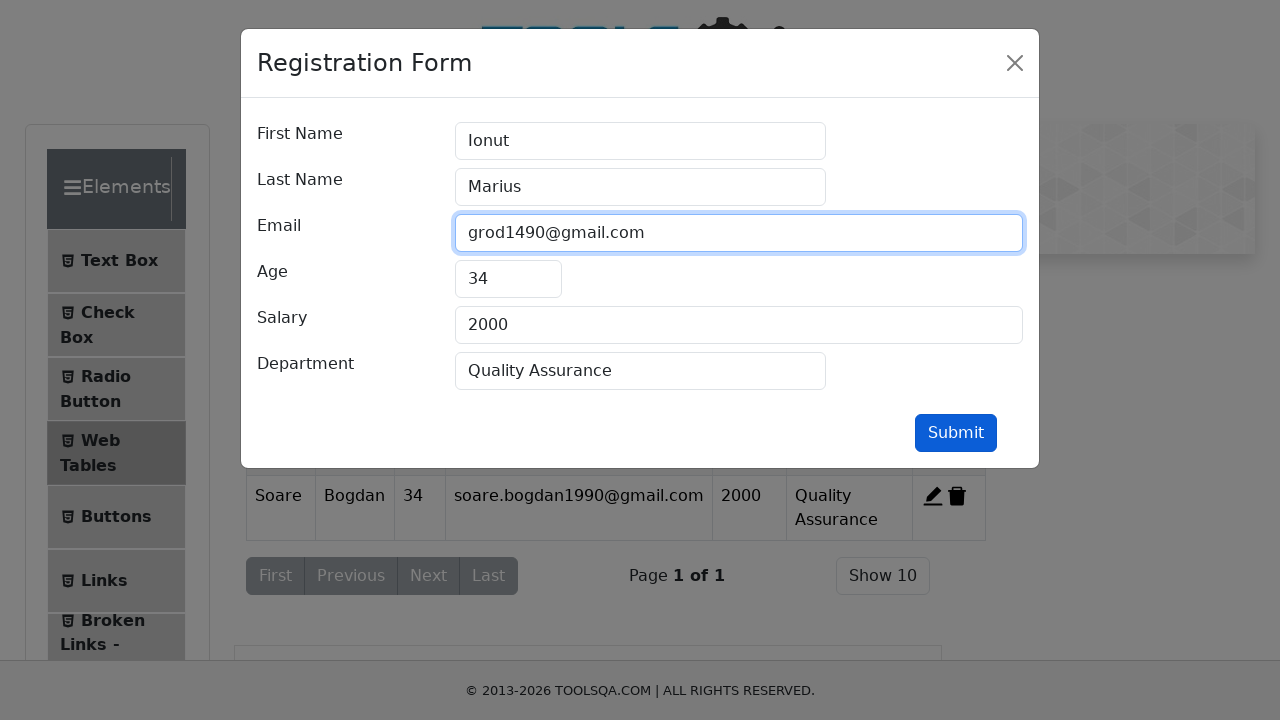

Cleared age field on #age
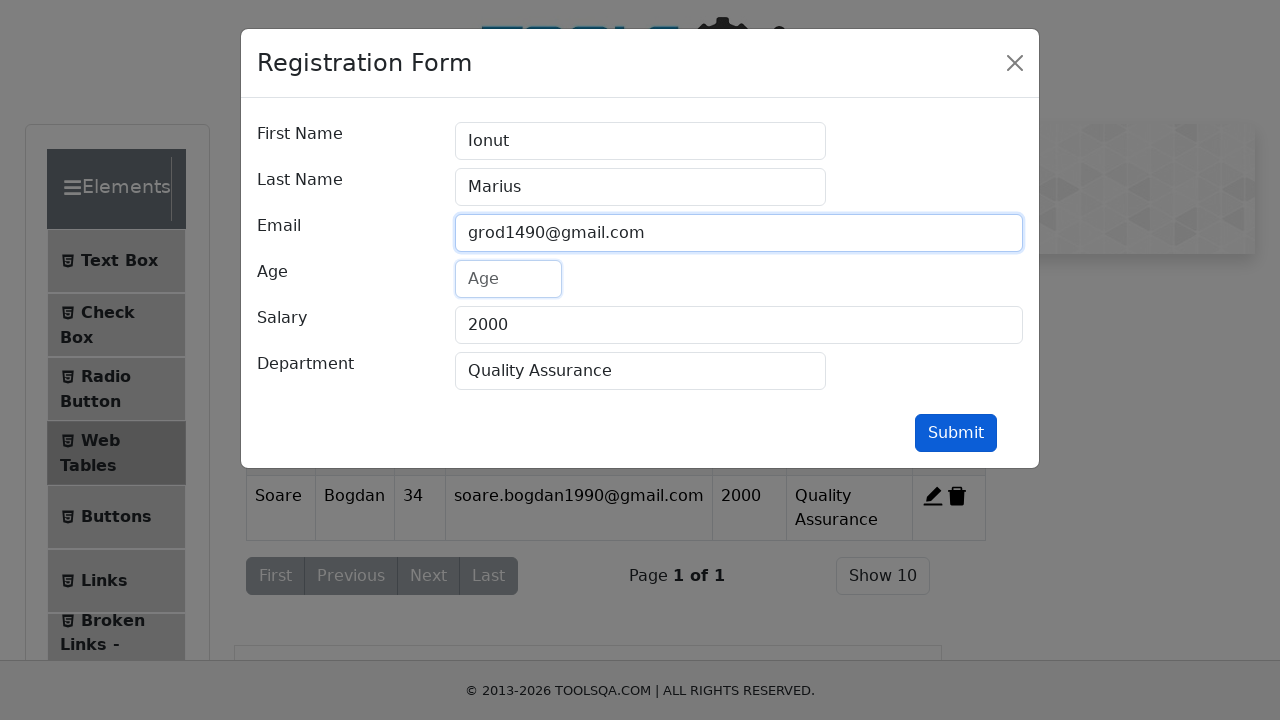

Filled age field with '31' on #age
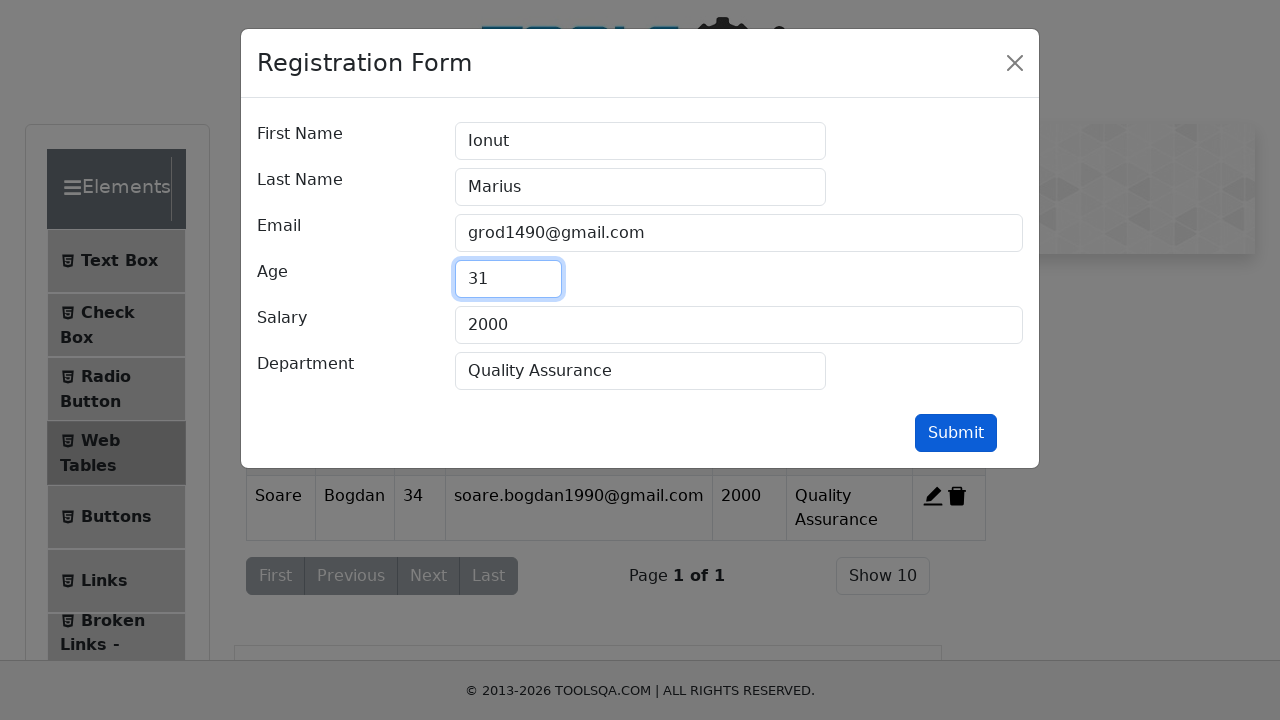

Cleared salary field on #salary
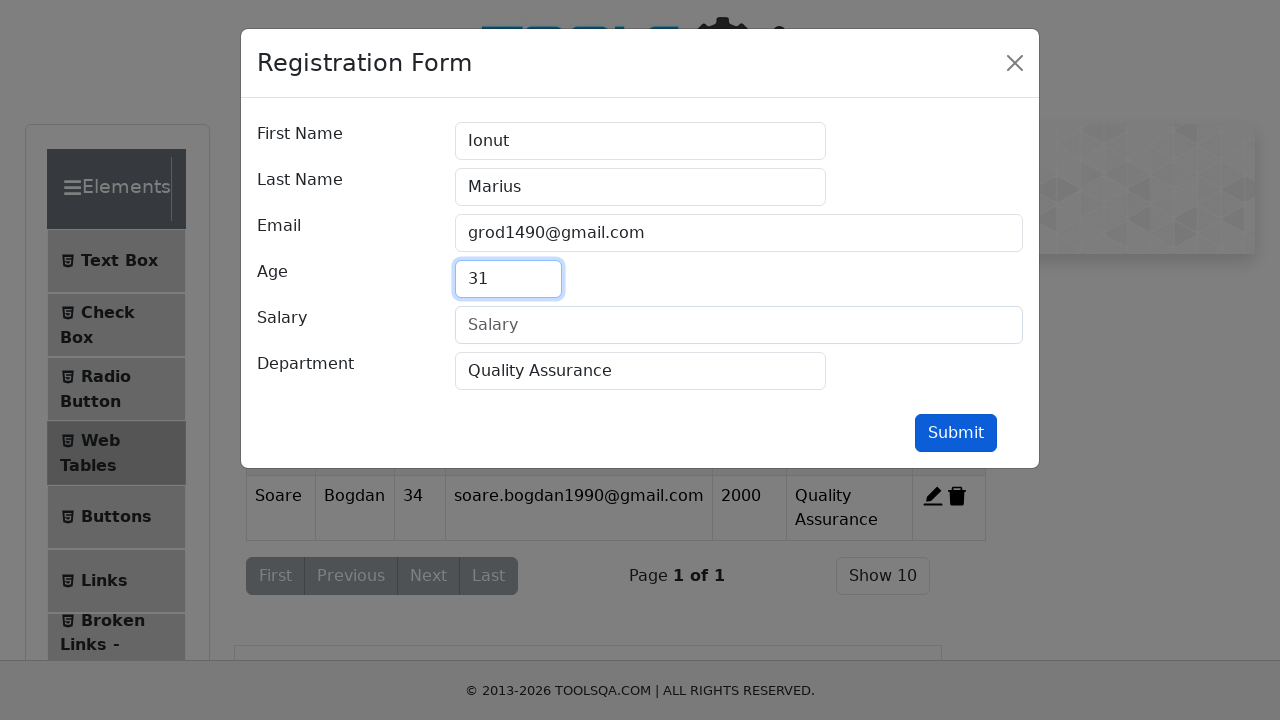

Filled salary field with '35000' on #salary
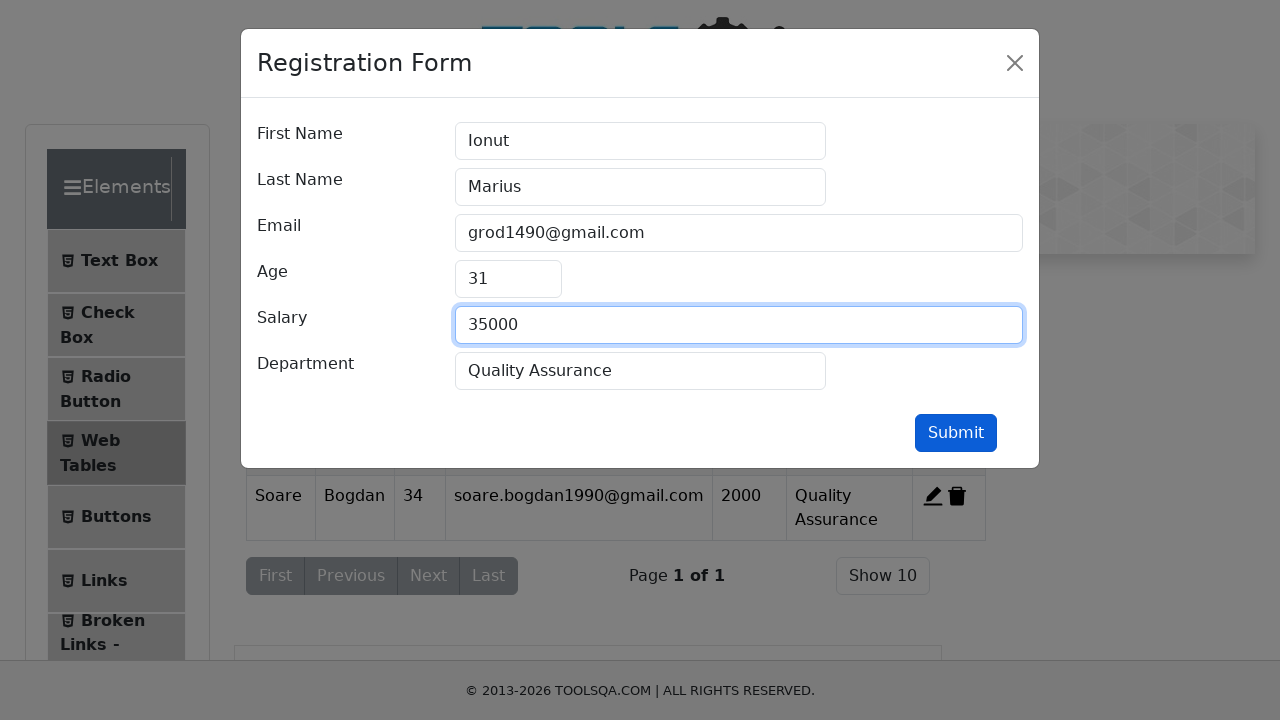

Cleared department field on #department
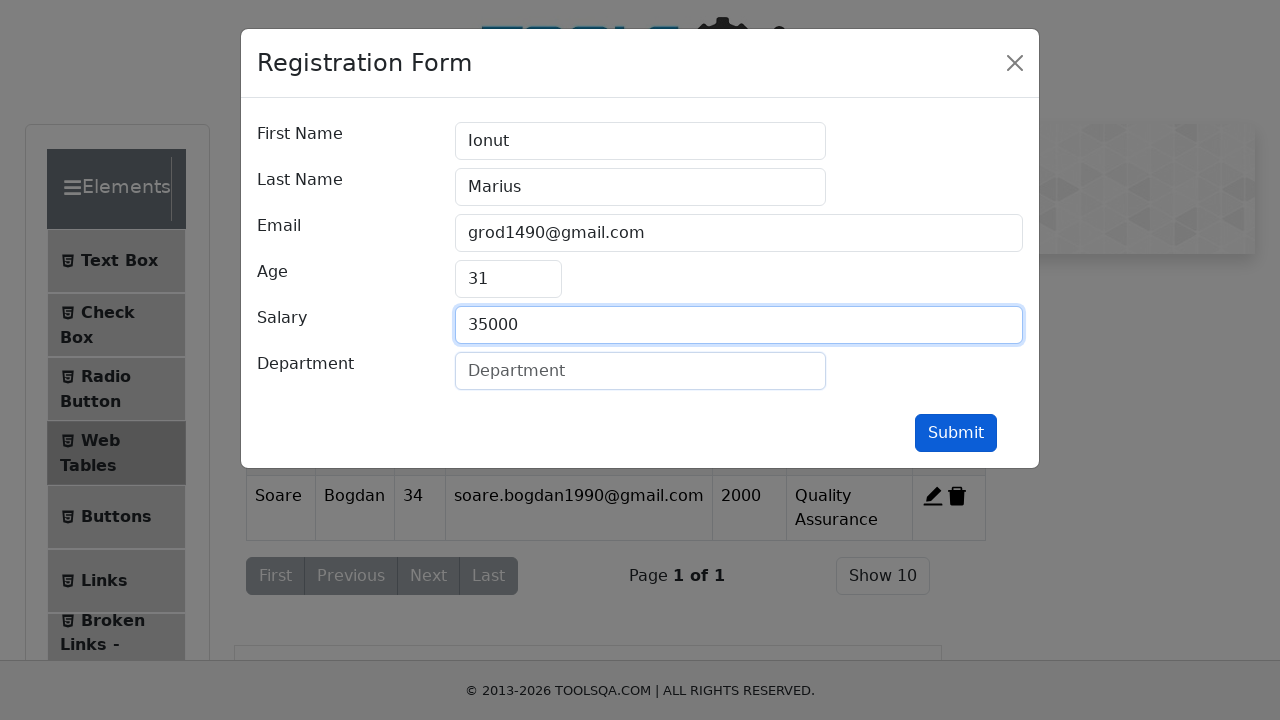

Filled department field with 'Testing' on #department
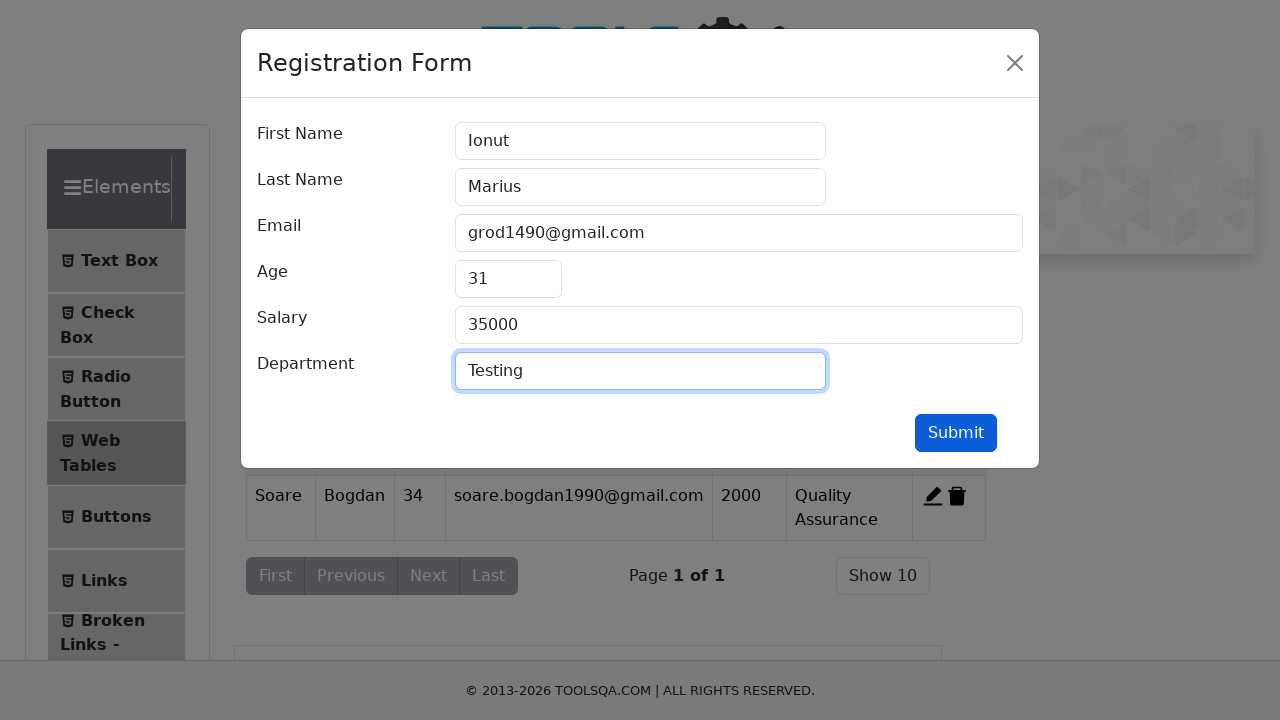

Submitted edited record with Ionut Marius's updated information at (956, 433) on #submit
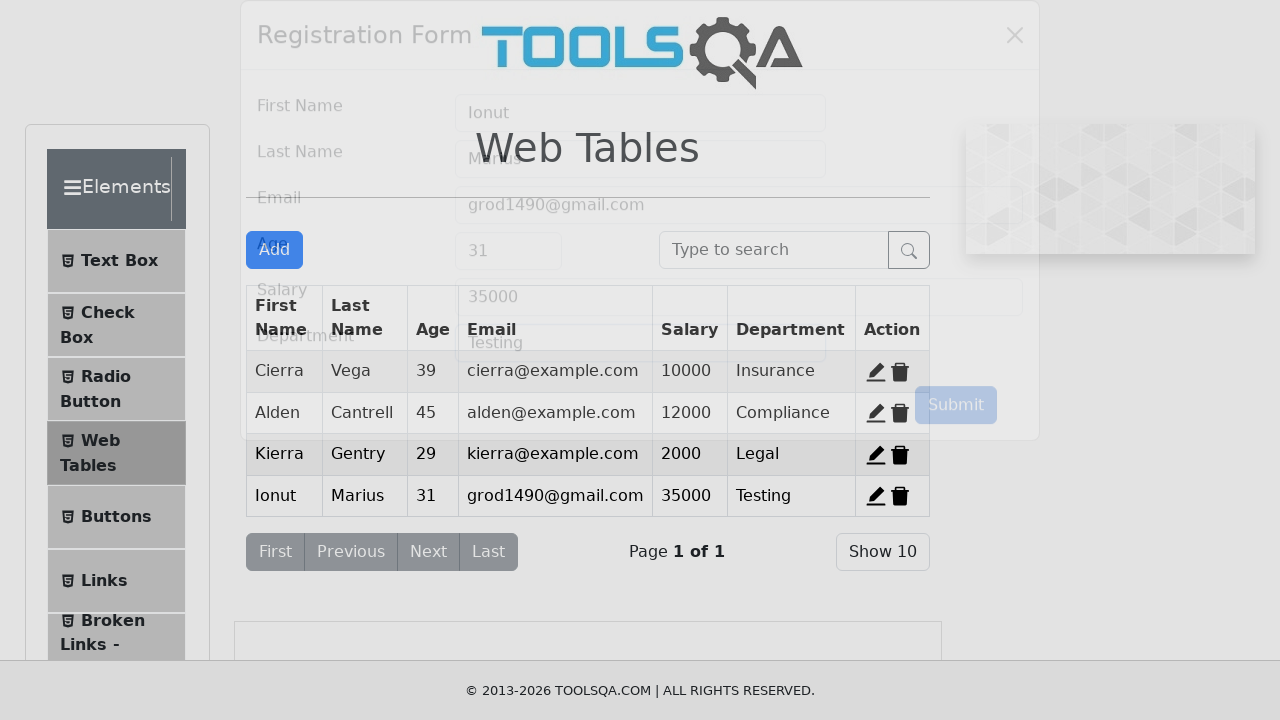

Deleted record 4 using JavaScript executor
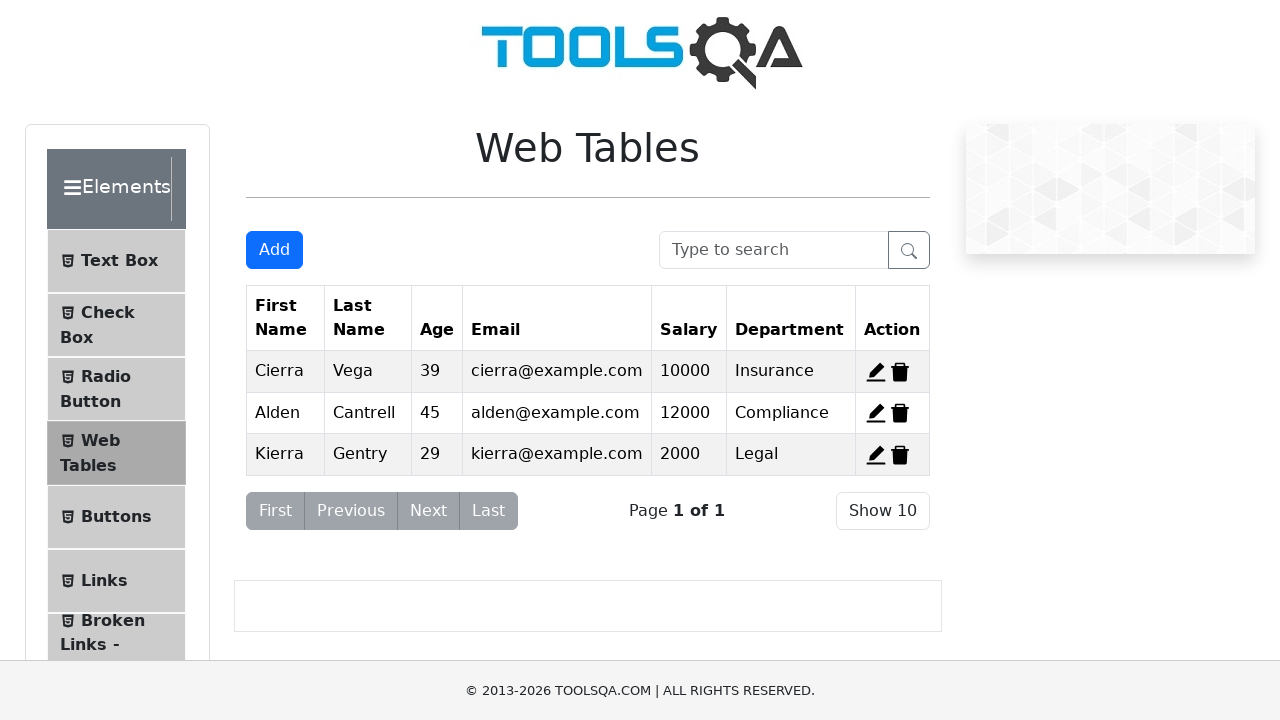

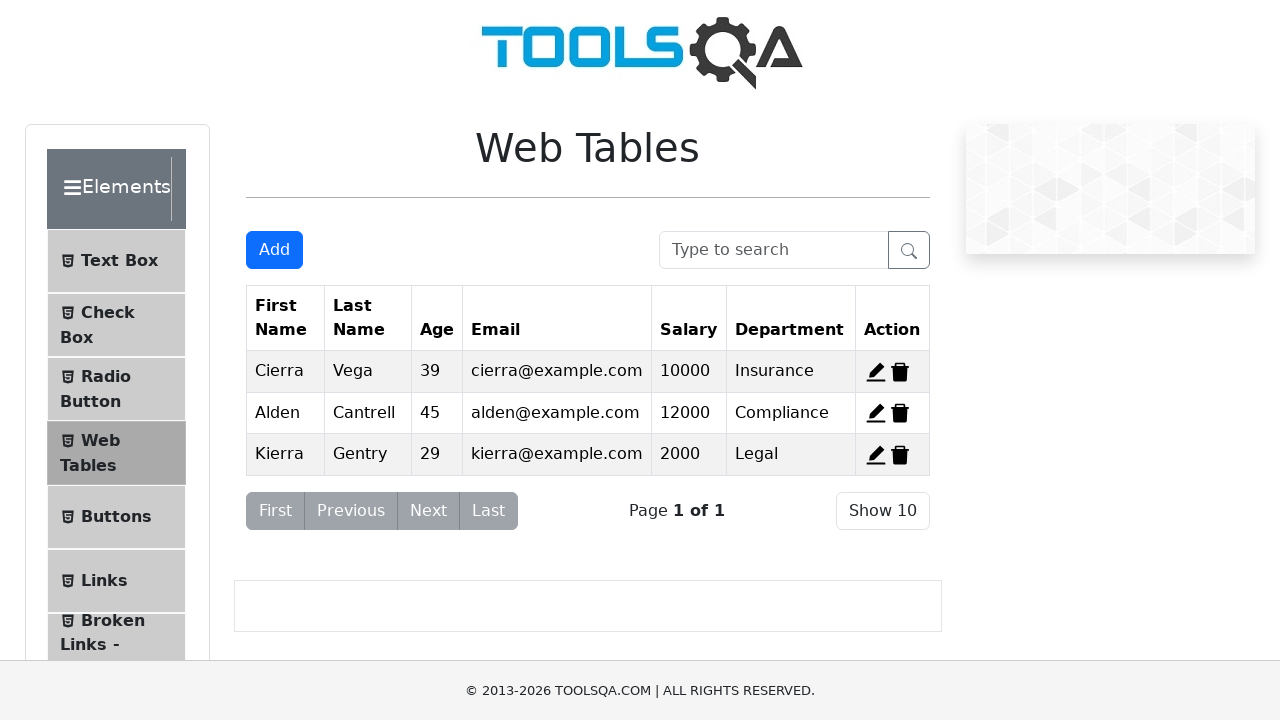